Tests entering text into a JavaScript prompt dialog and verifies the entered text is displayed

Starting URL: https://the-internet.herokuapp.com/javascript_alerts

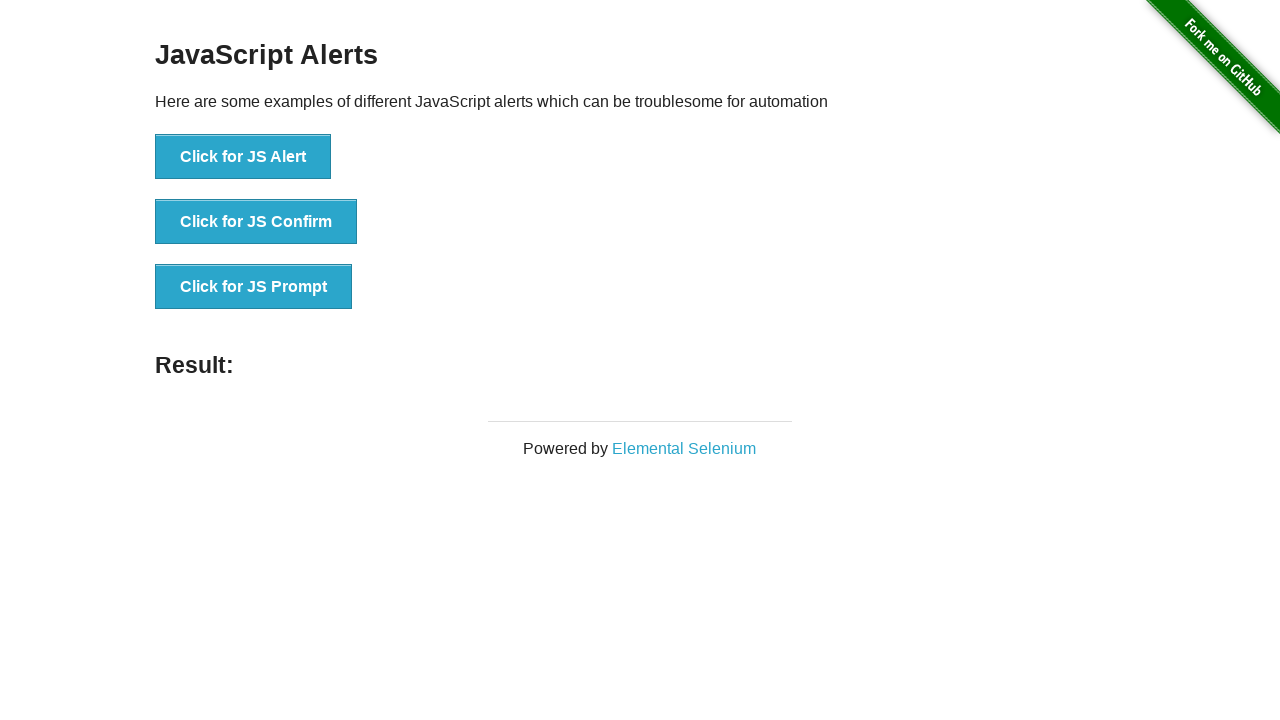

Set up dialog handler to accept prompt with text 'alperen'
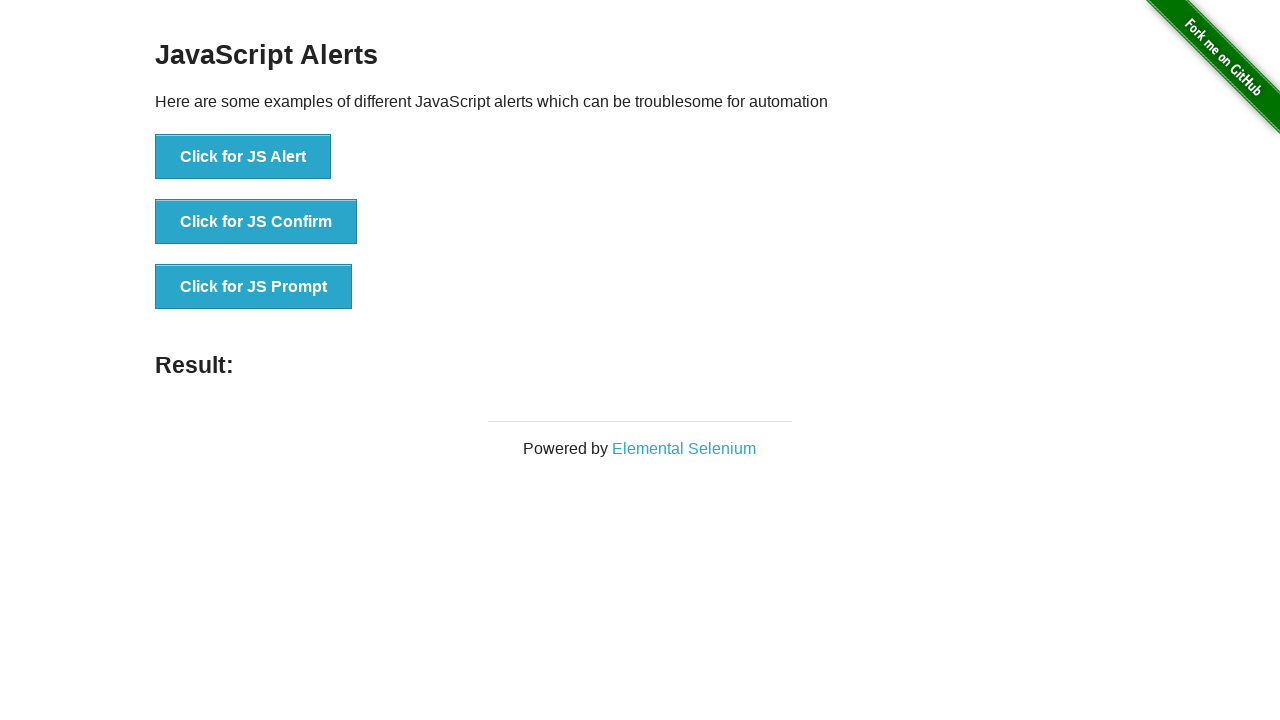

Clicked the JS Prompt button to trigger JavaScript prompt dialog at (254, 287) on xpath=//button[text()='Click for JS Prompt']
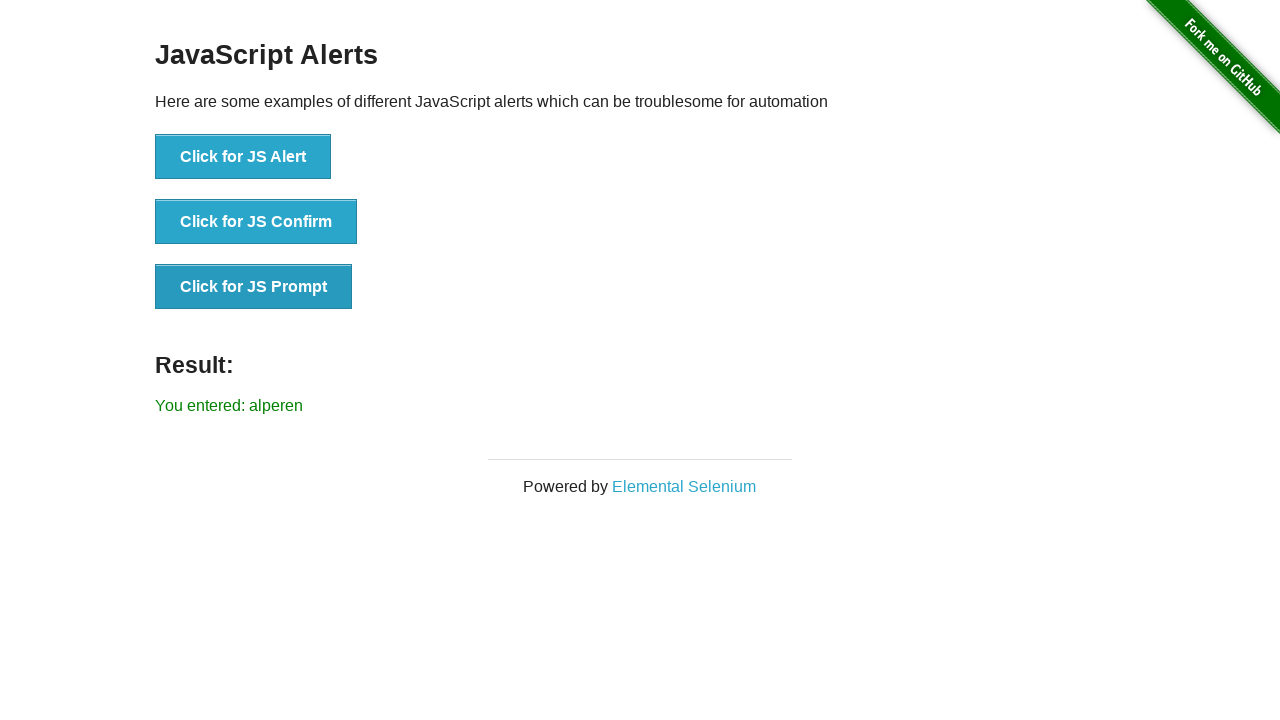

Located result element displaying the prompt response
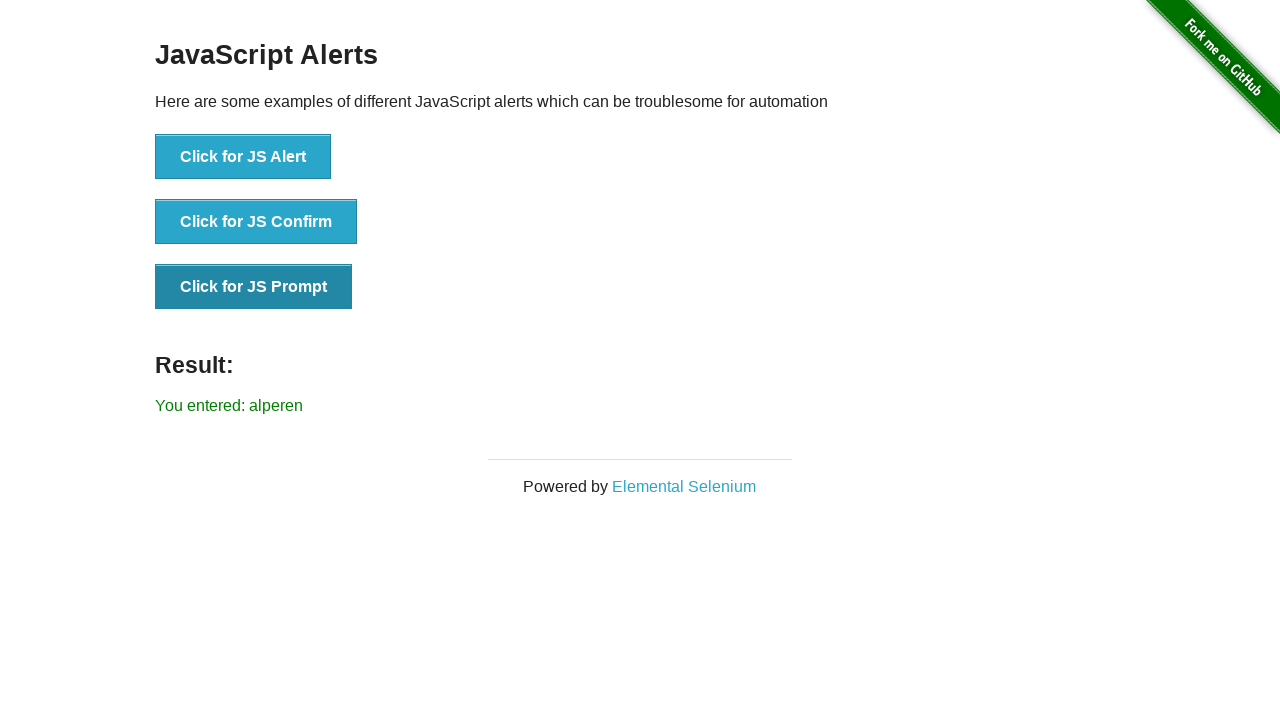

Verified that result element displays 'You entered: alperen'
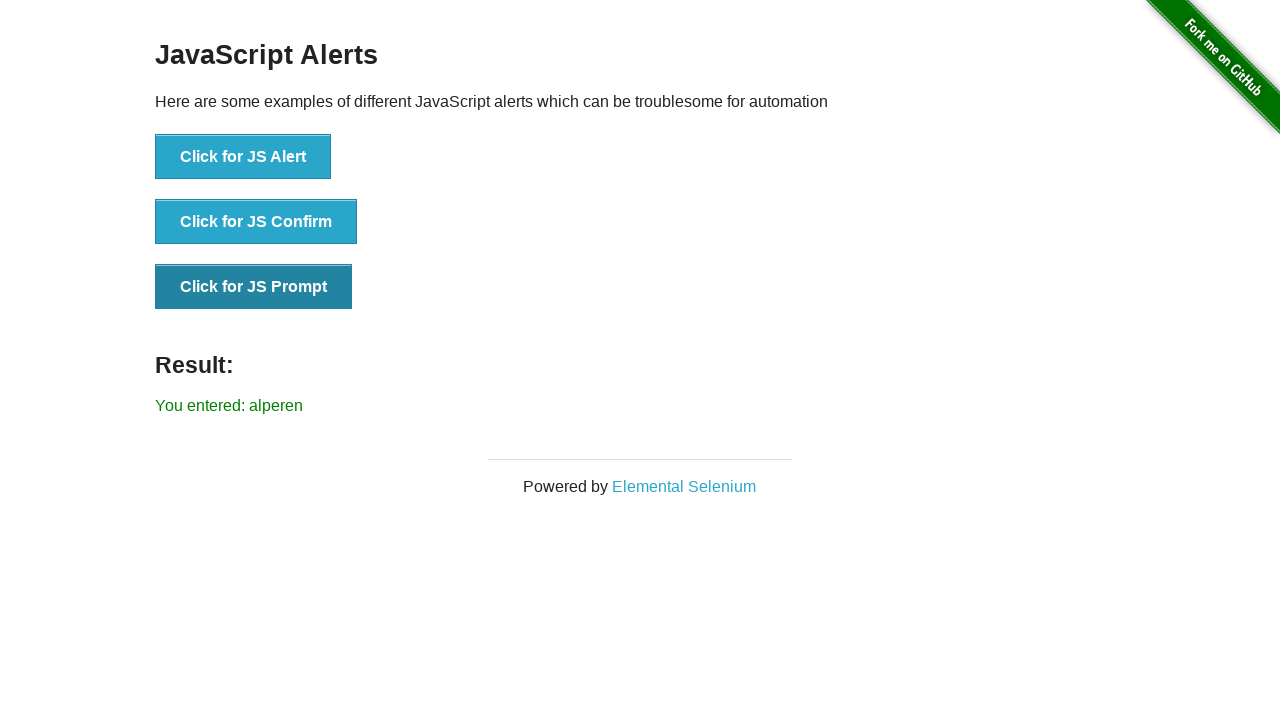

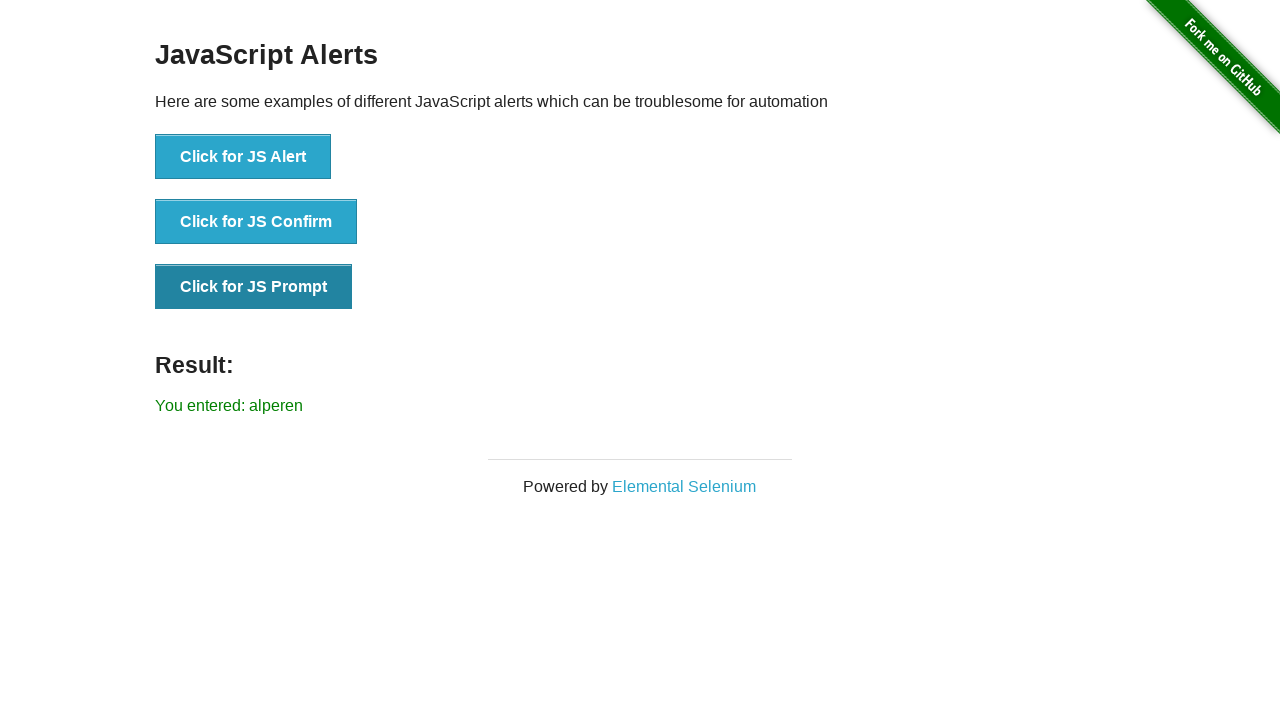